Tests various button interactions on a page including clicking buttons, verifying page navigation, checking button states, and retrieving button properties like position, color, and size

Starting URL: https://leafground.com/button.xhtml

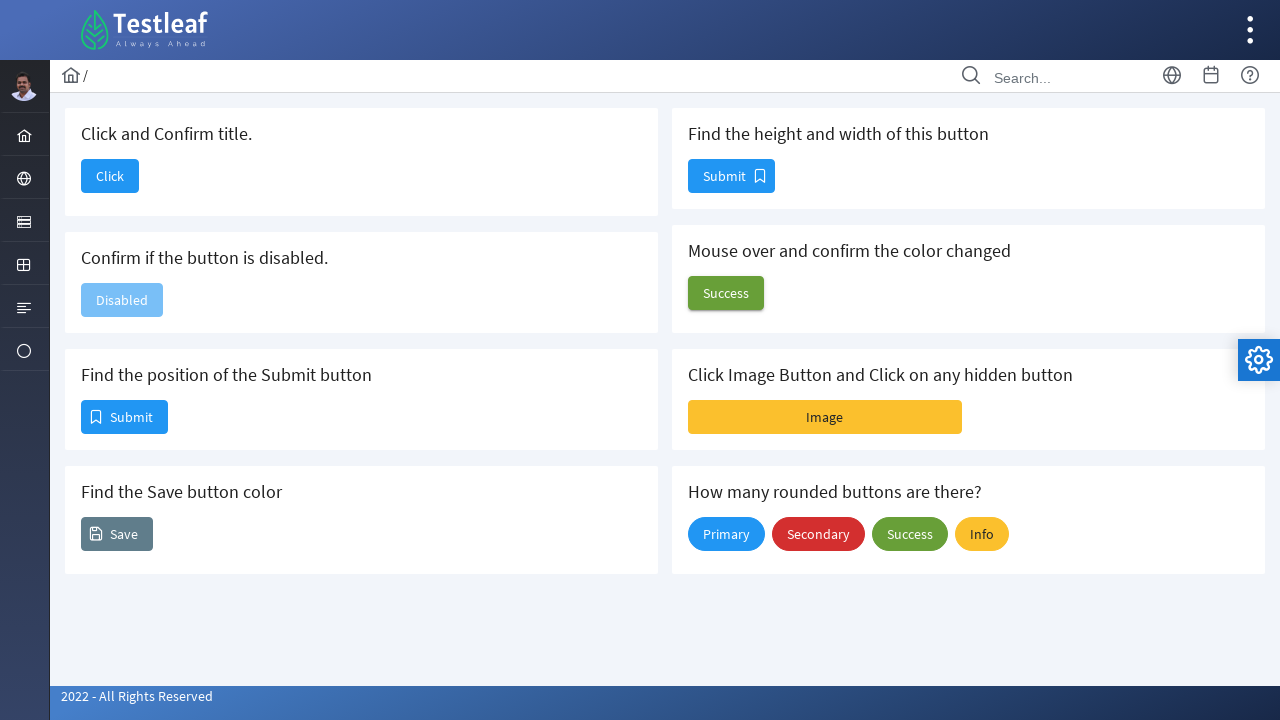

Clicked button with text 'Click and Confirm title' at (110, 176) on xpath=//span[@class='ui-button-text ui-c'][1]
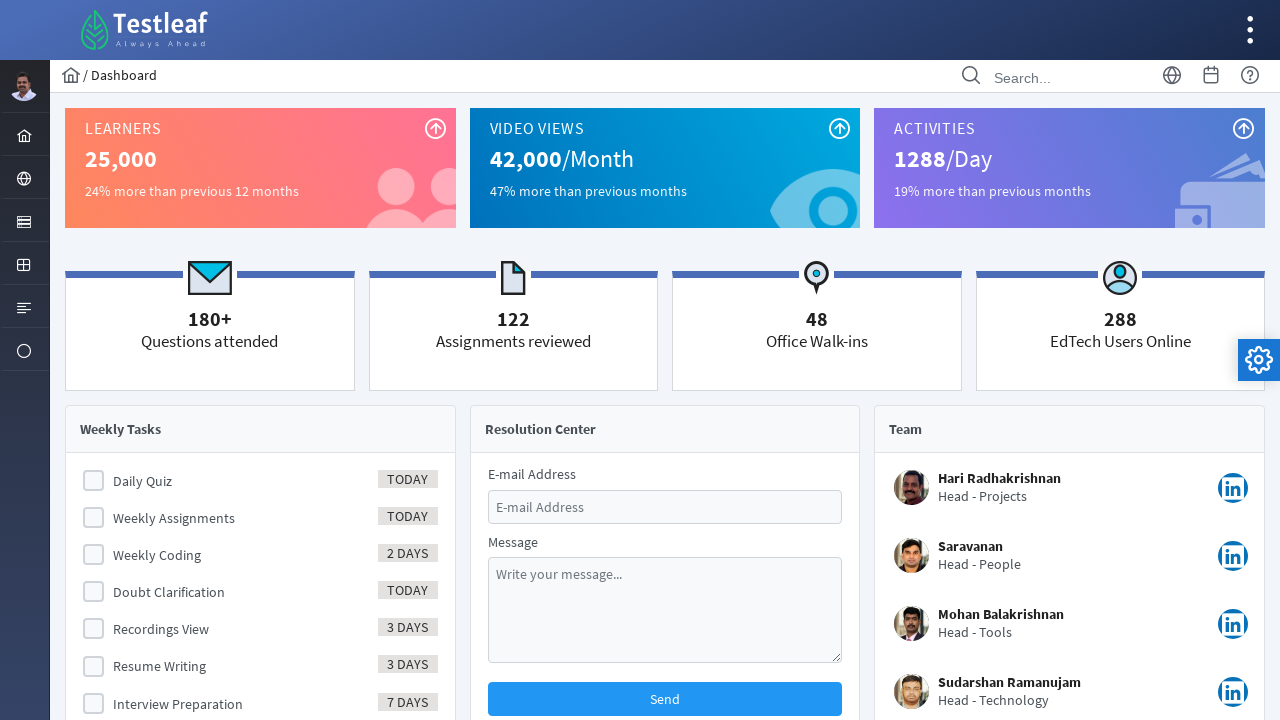

Waited for page load state
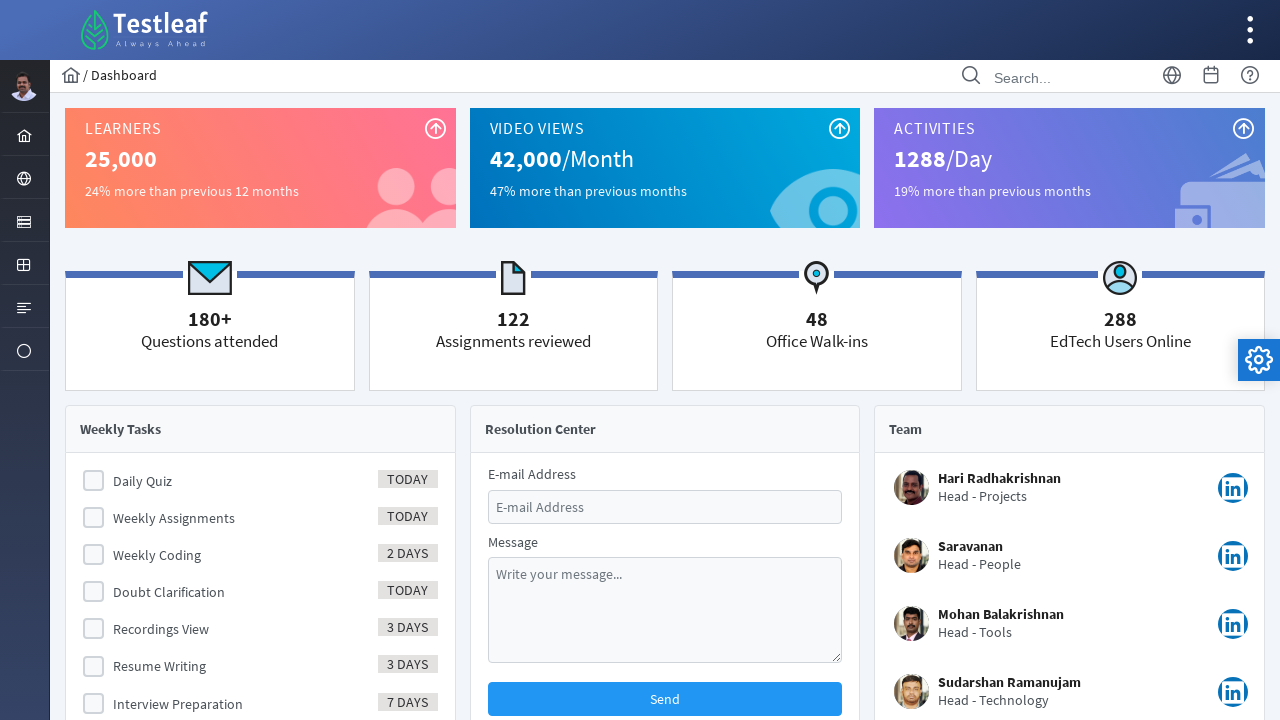

Verified page title is 'Dashboard'
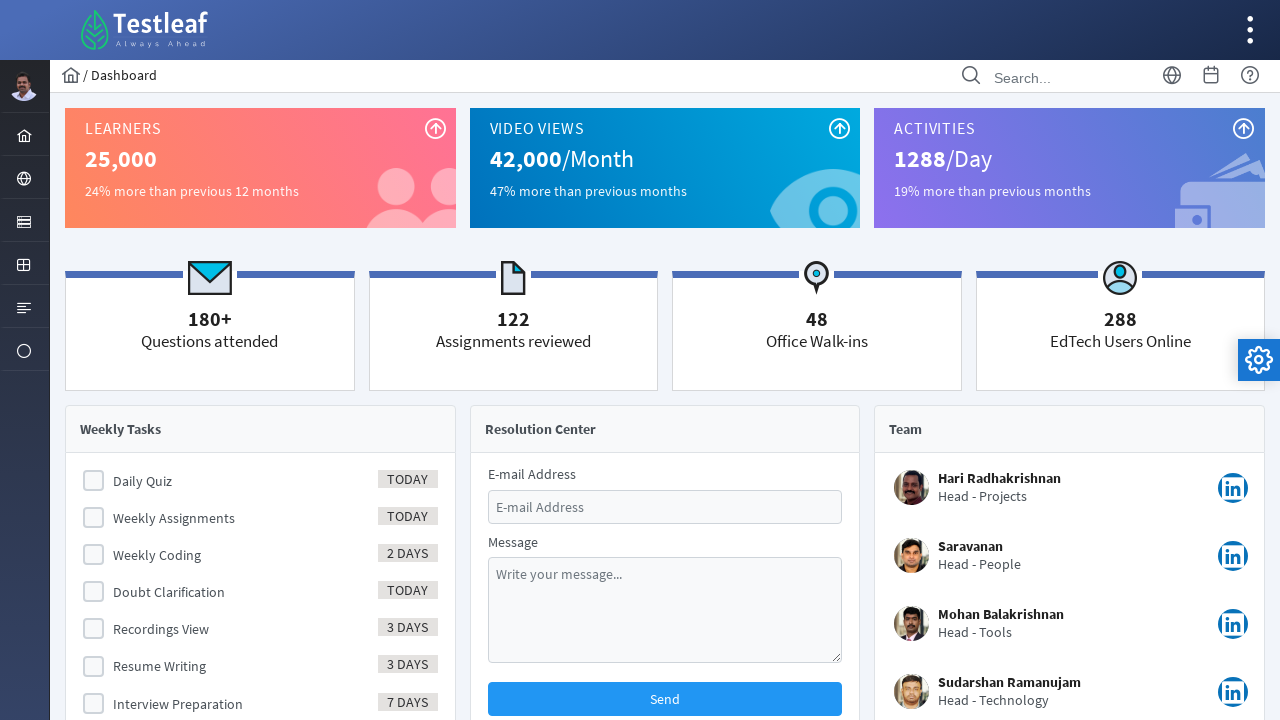

Navigated back to previous page
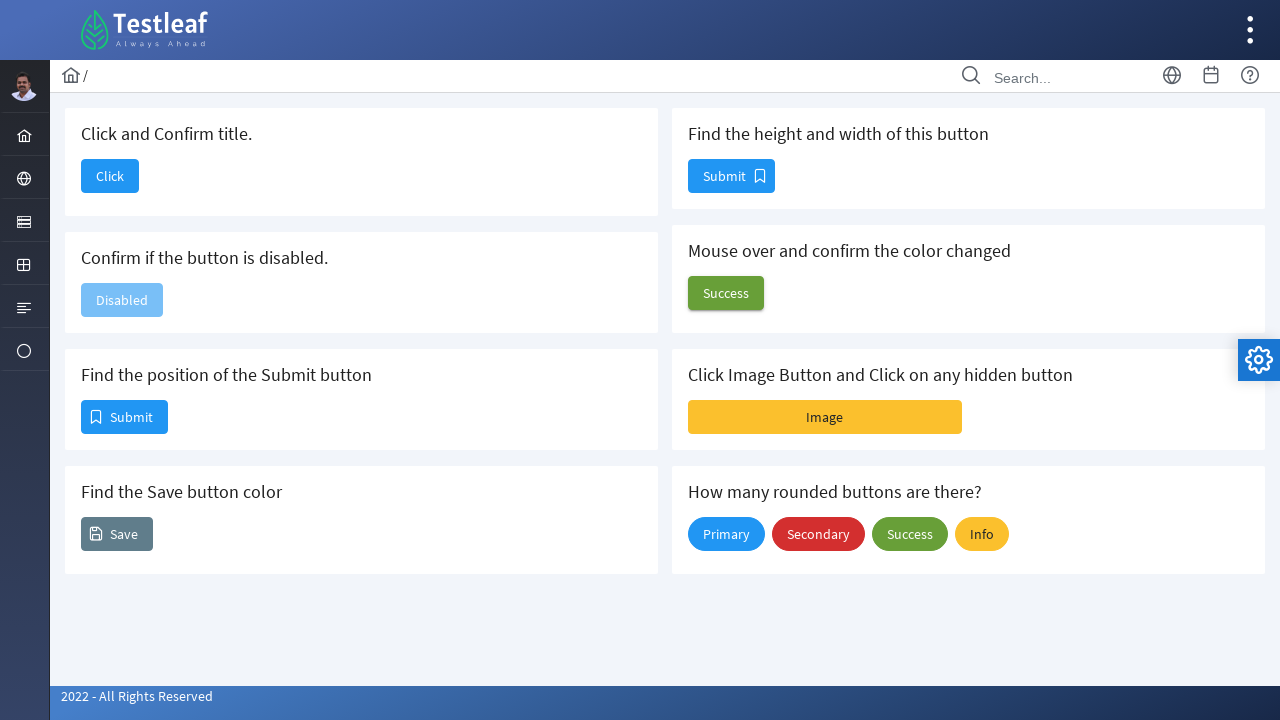

Waited for page load state after navigation
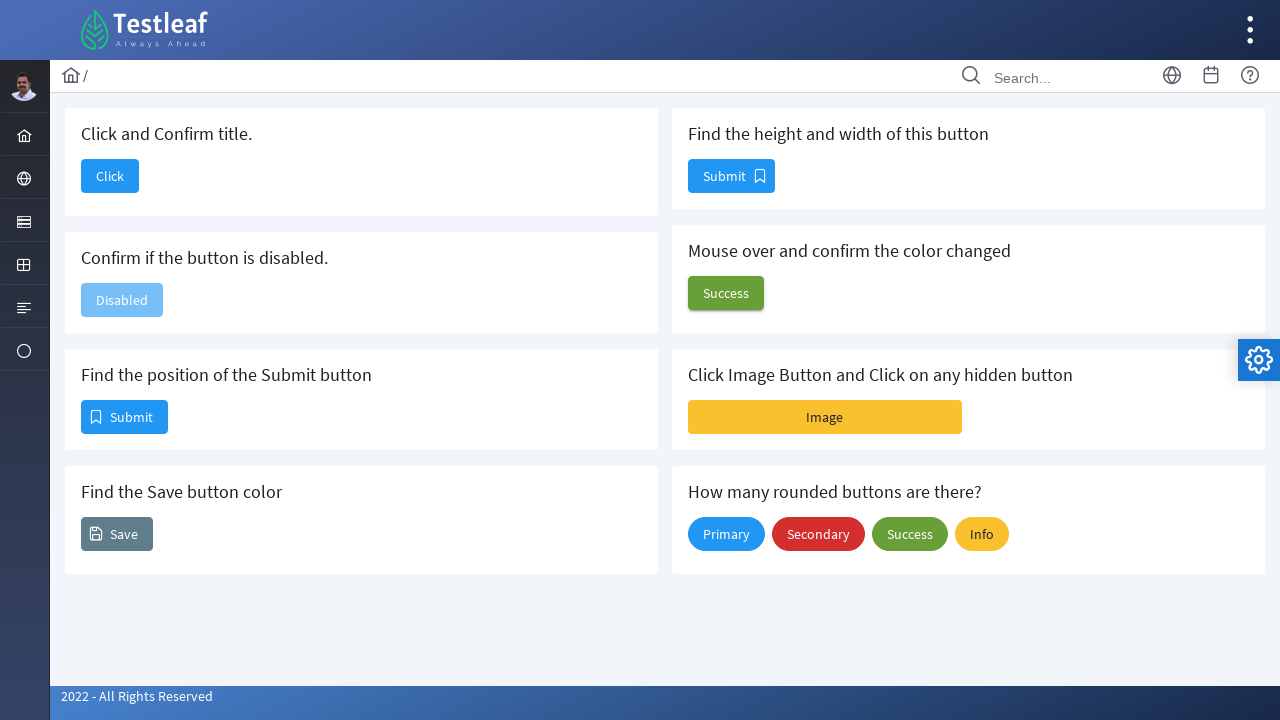

Located the 'Disabled' button element
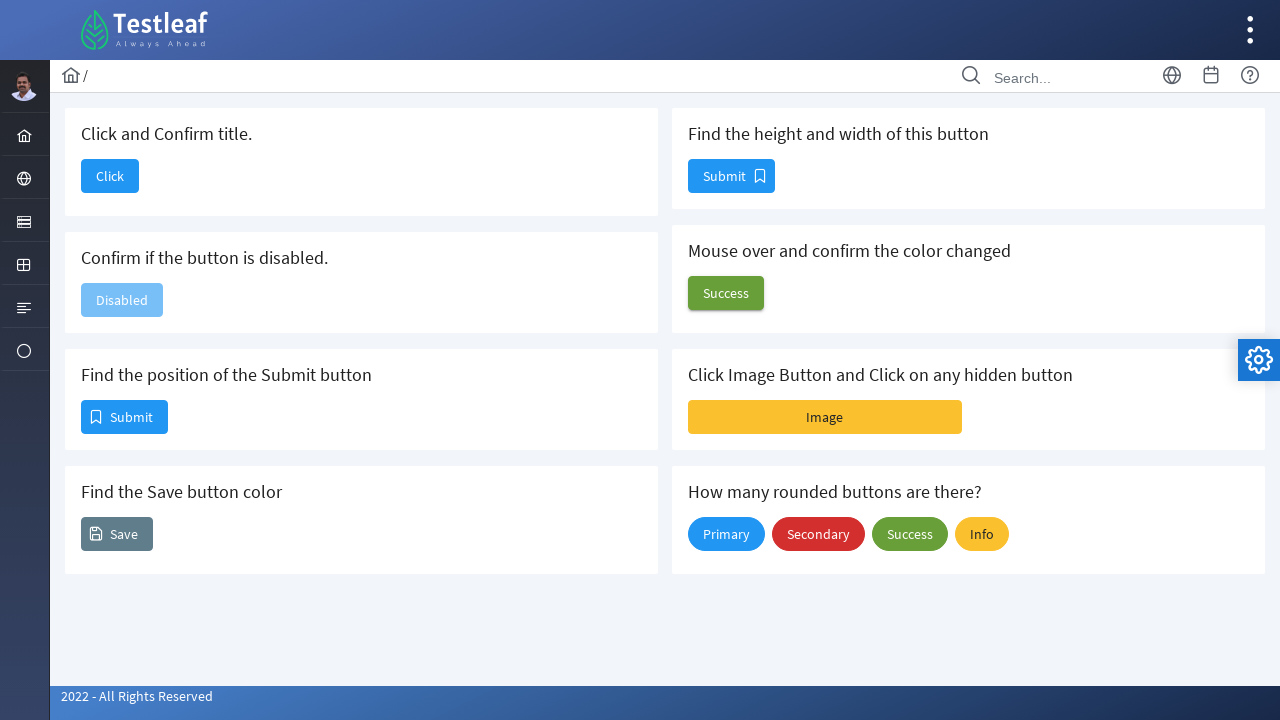

Verified 'Disabled' button is visible
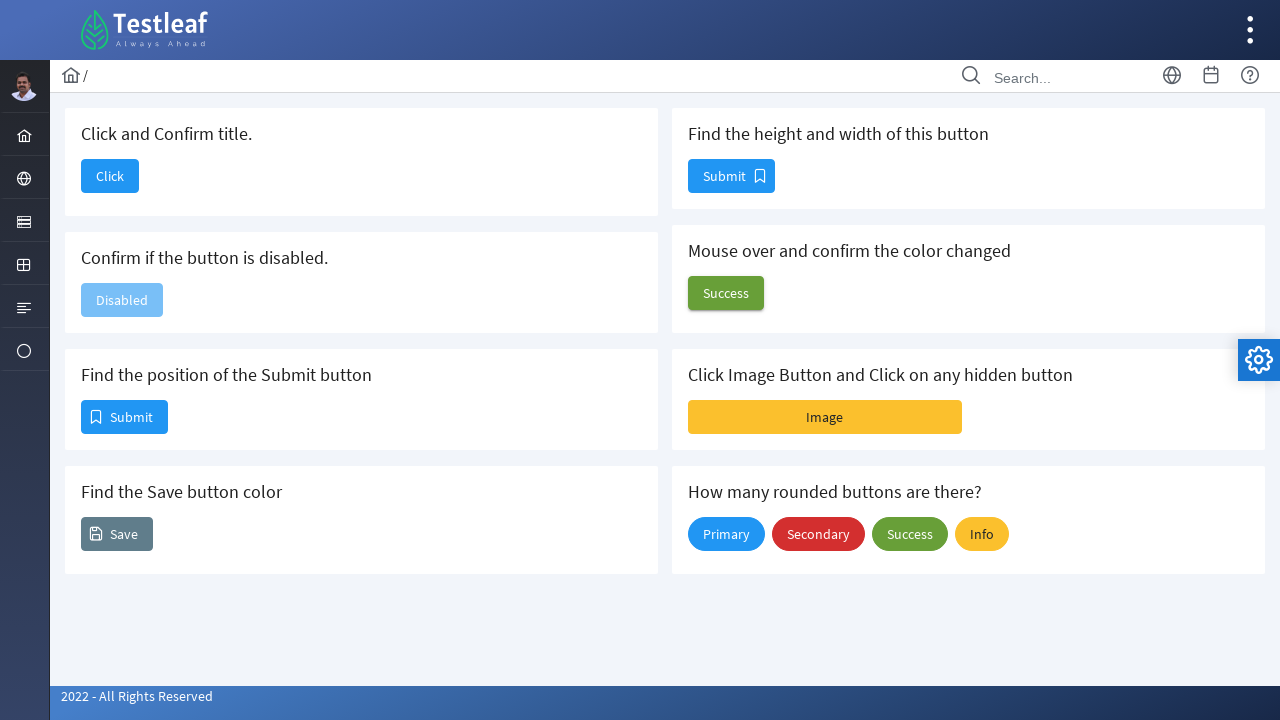

Located parent button element of 'Disabled' text
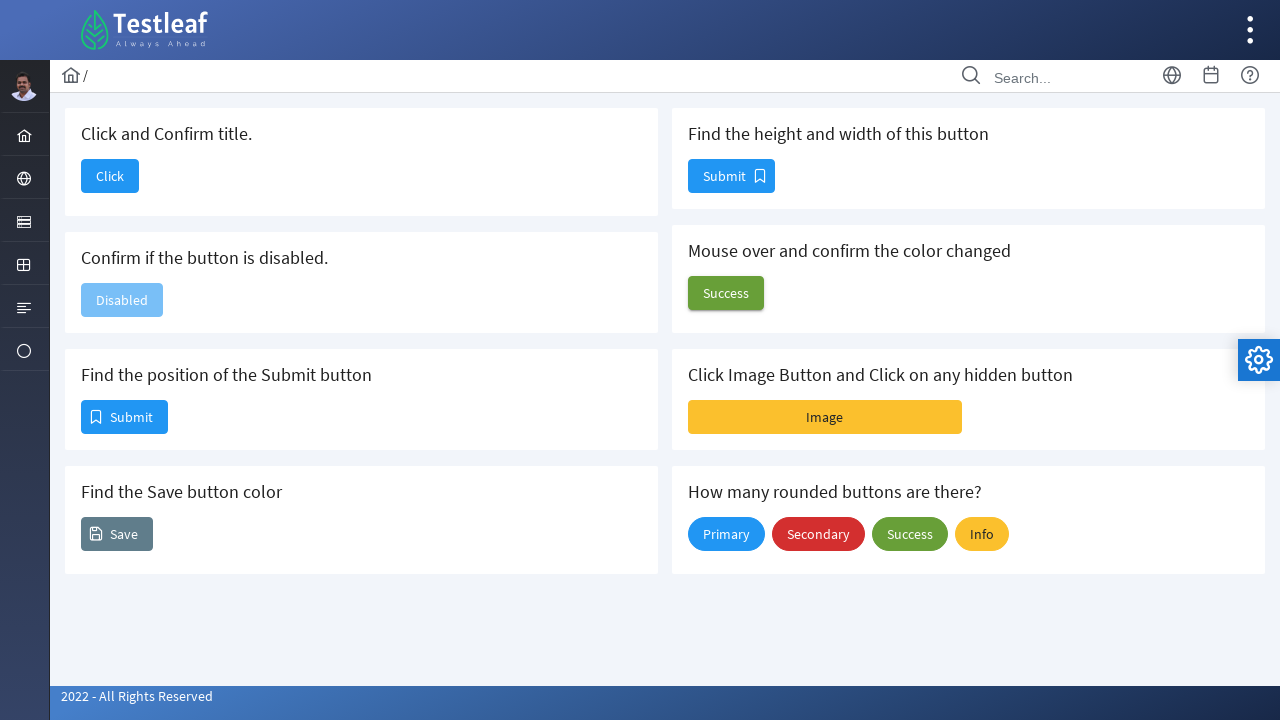

Checked if parent button is disabled
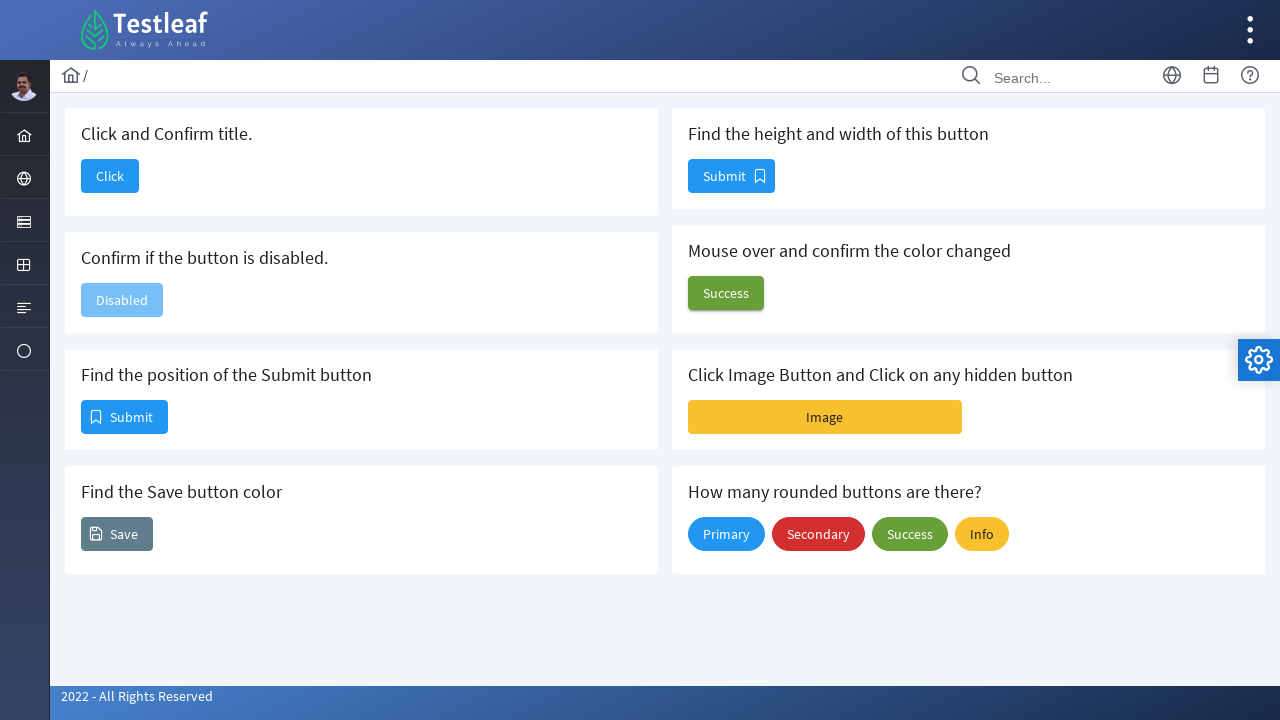

Located the 'Submit' button element
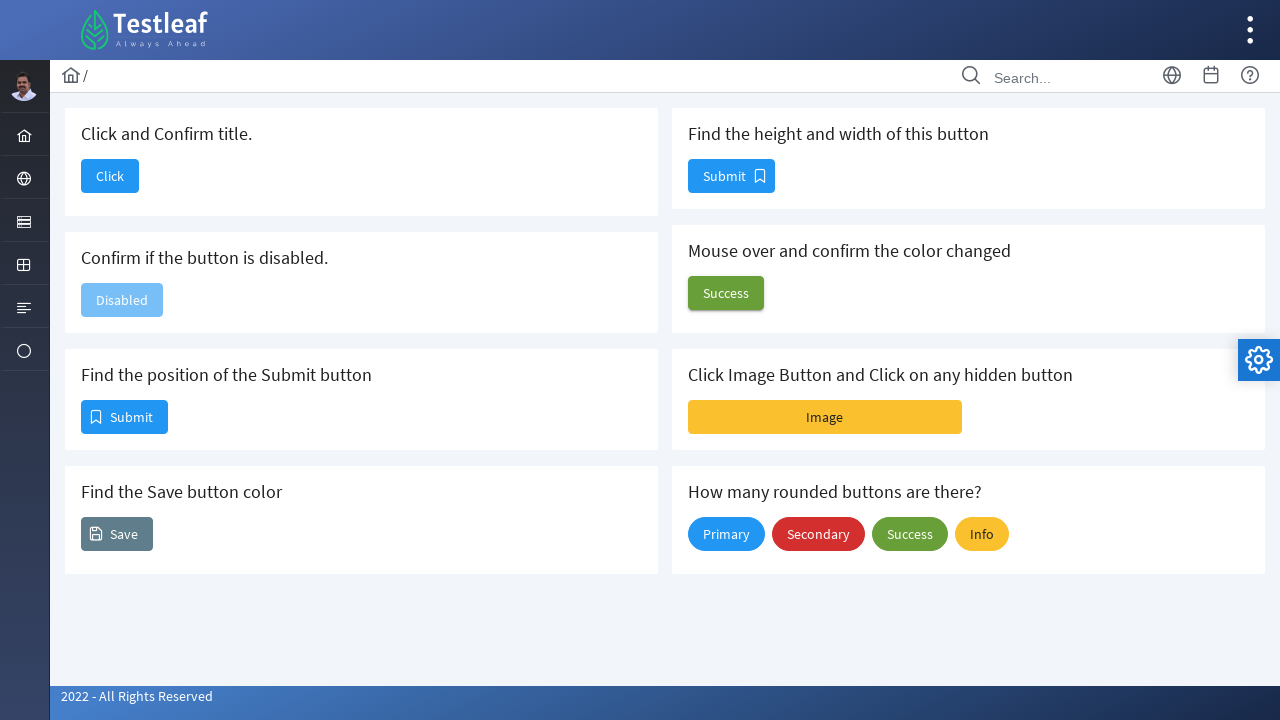

Retrieved bounding box position of 'Submit' button
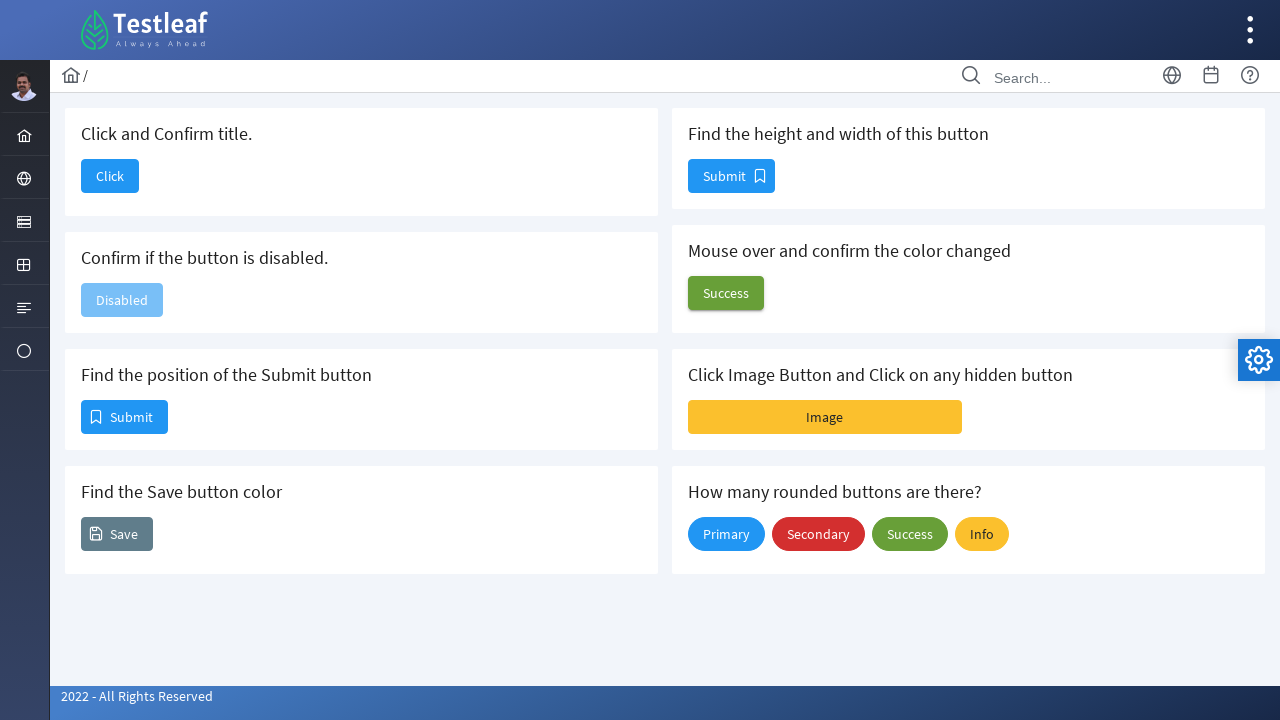

Located the 'Save' button element
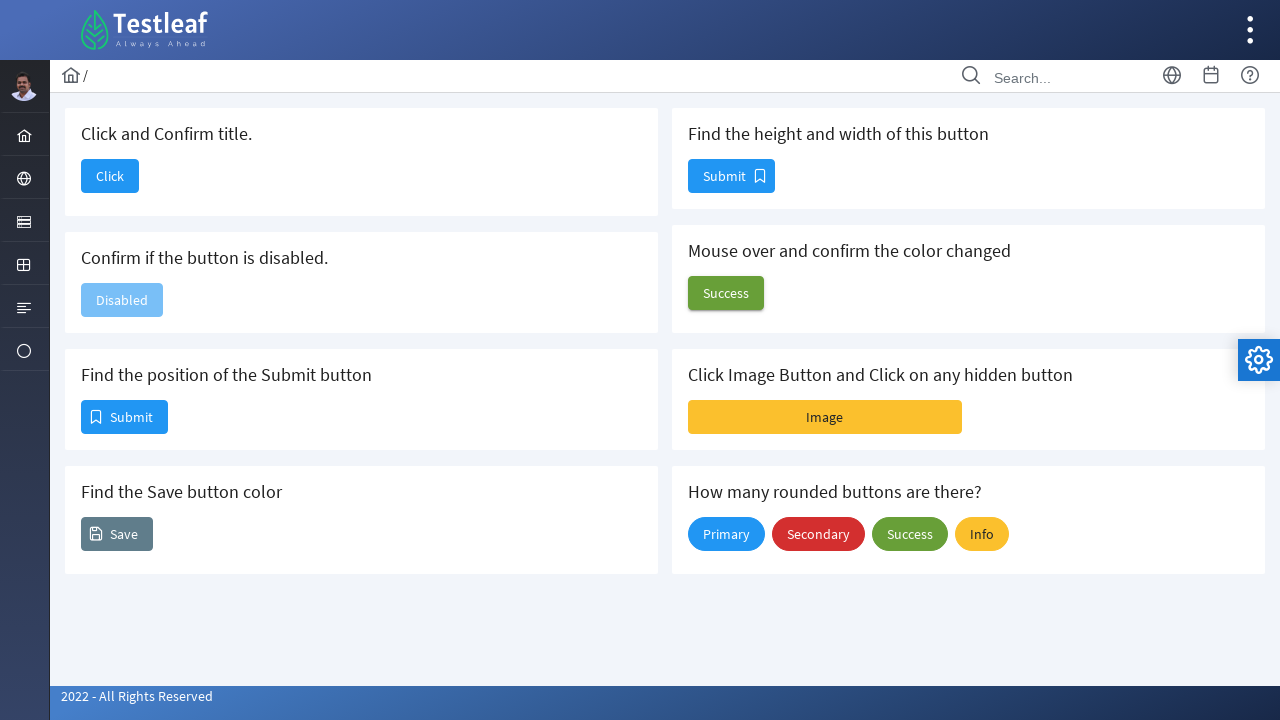

Retrieved background color of 'Save' button
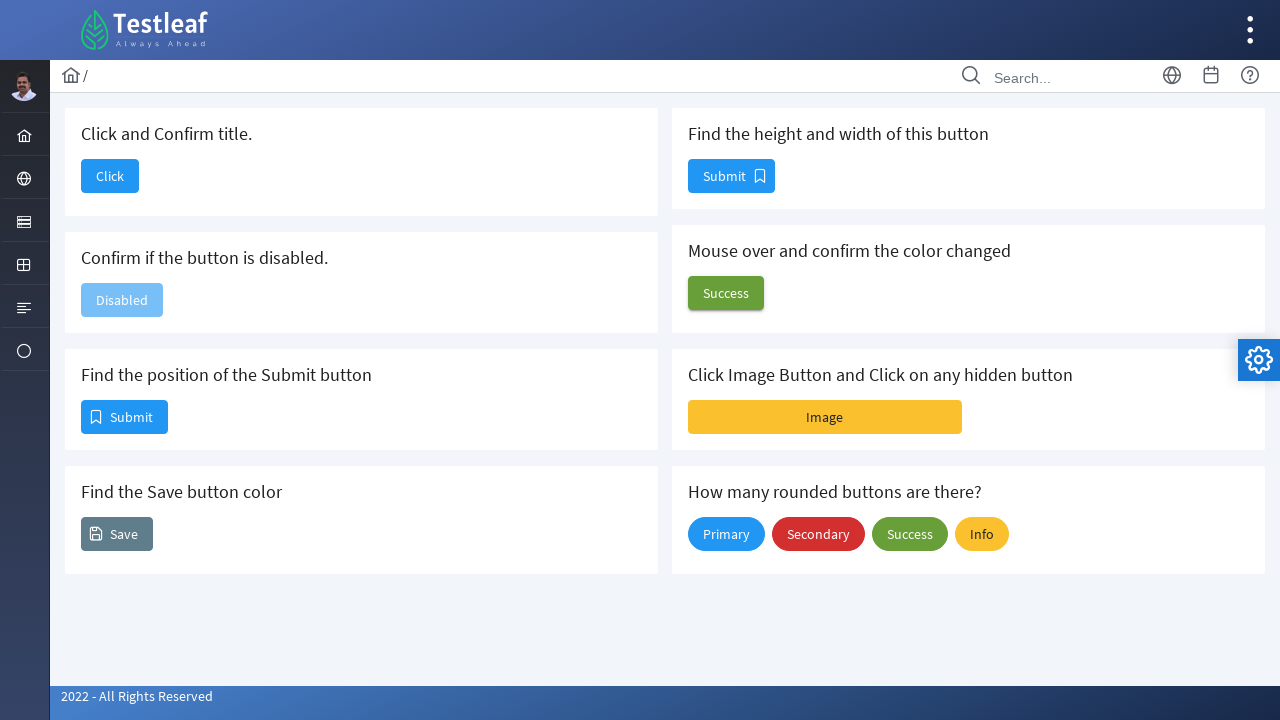

Located the second 'Submit' button element
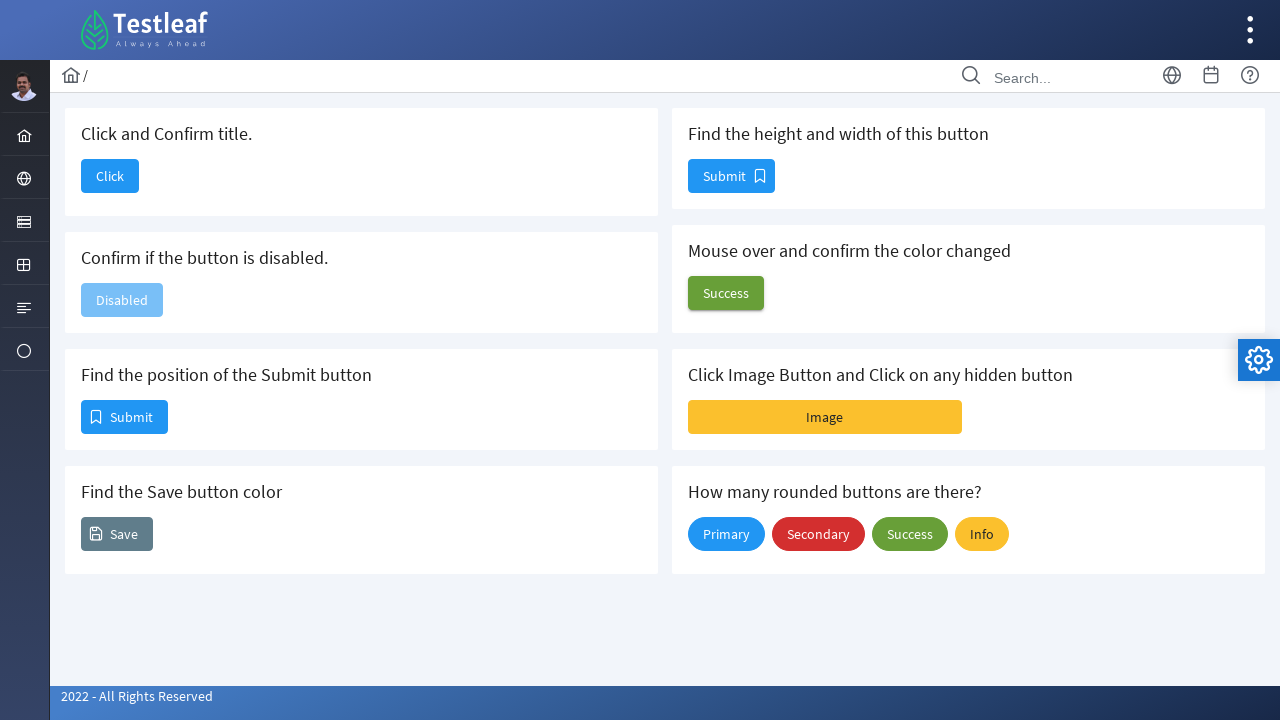

Retrieved bounding box dimensions of second 'Submit' button
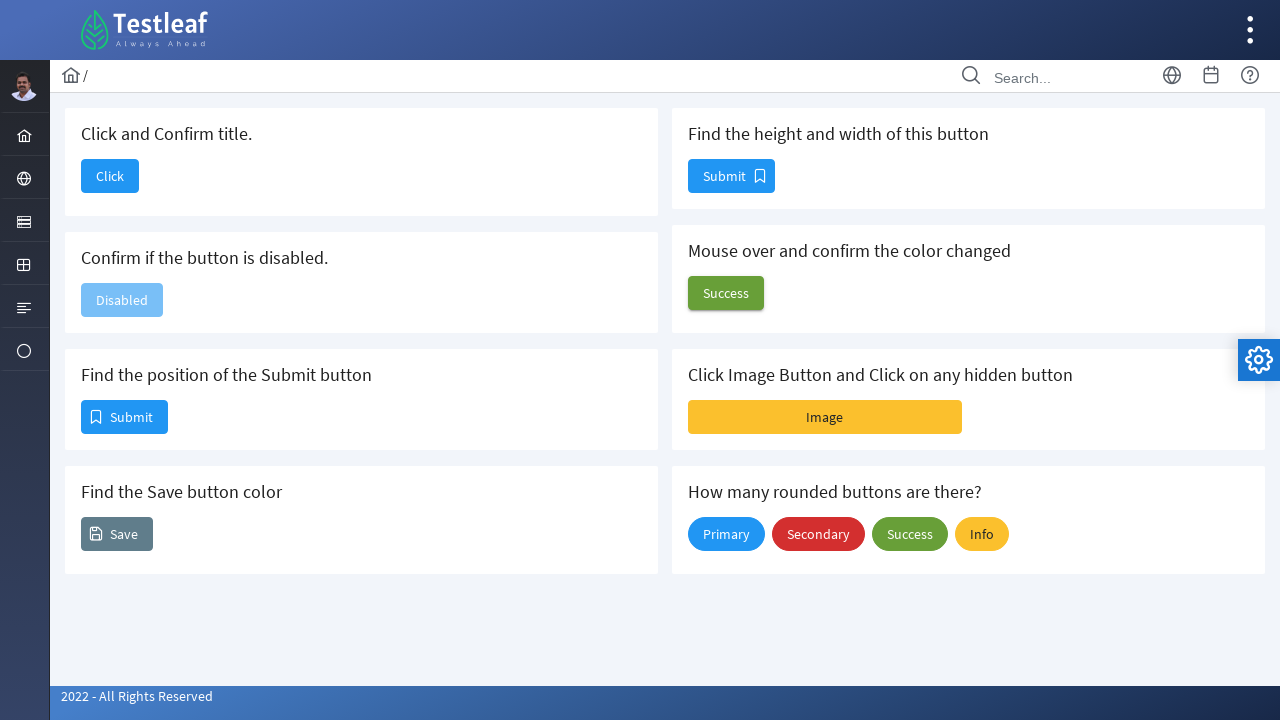

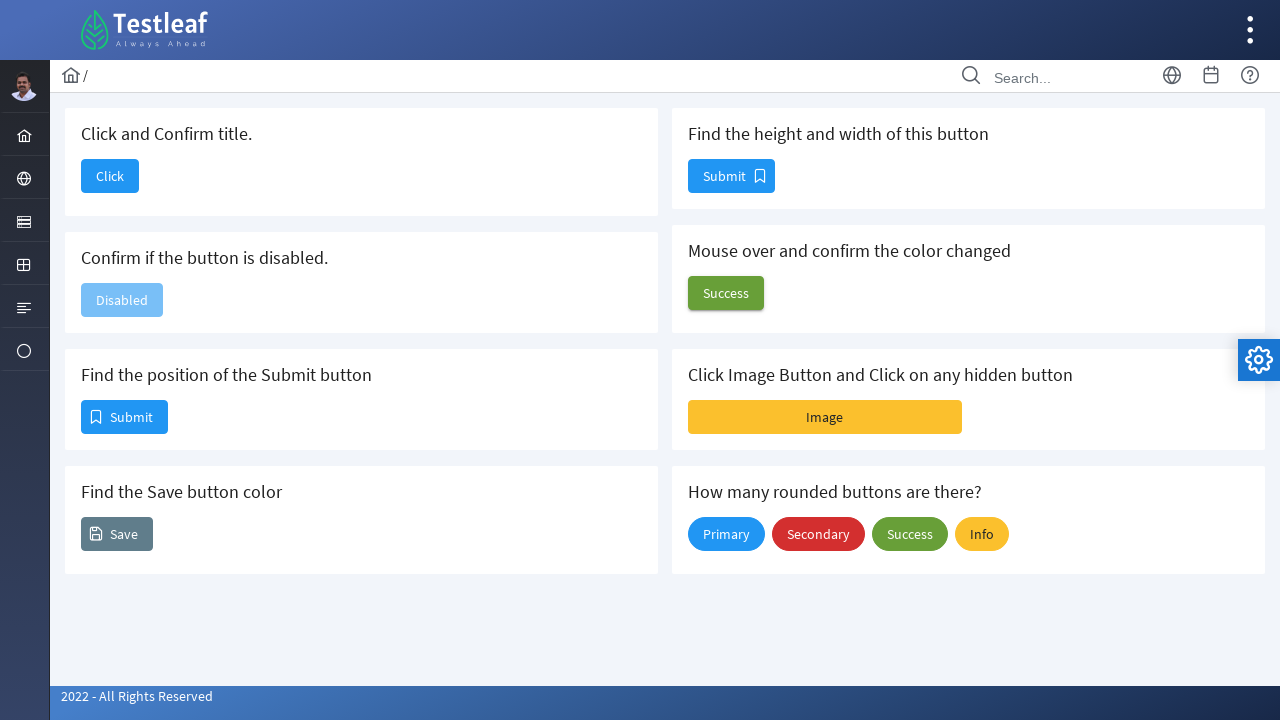